Tests checkbox interaction by clicking three different checkboxes using different selector strategies (id, CSS selector, and XPath)

Starting URL: https://formy-project.herokuapp.com/checkbox

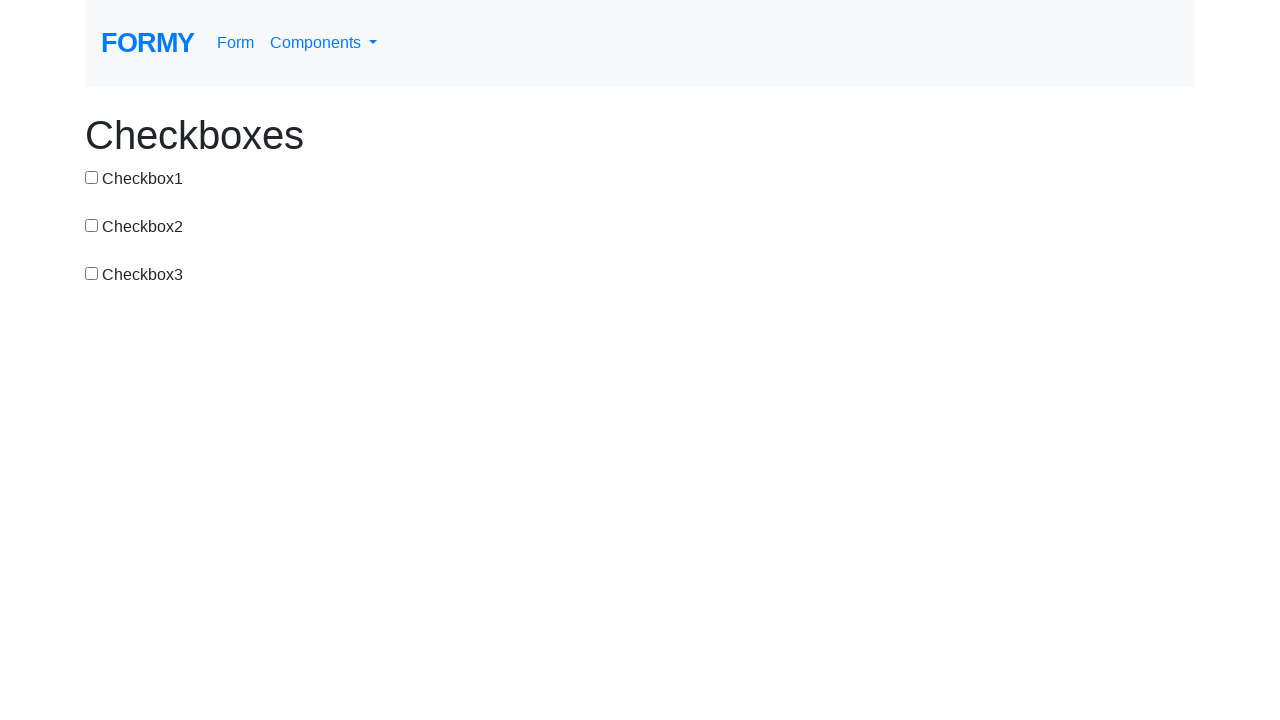

Clicked first checkbox using id selector at (92, 177) on #checkbox-1
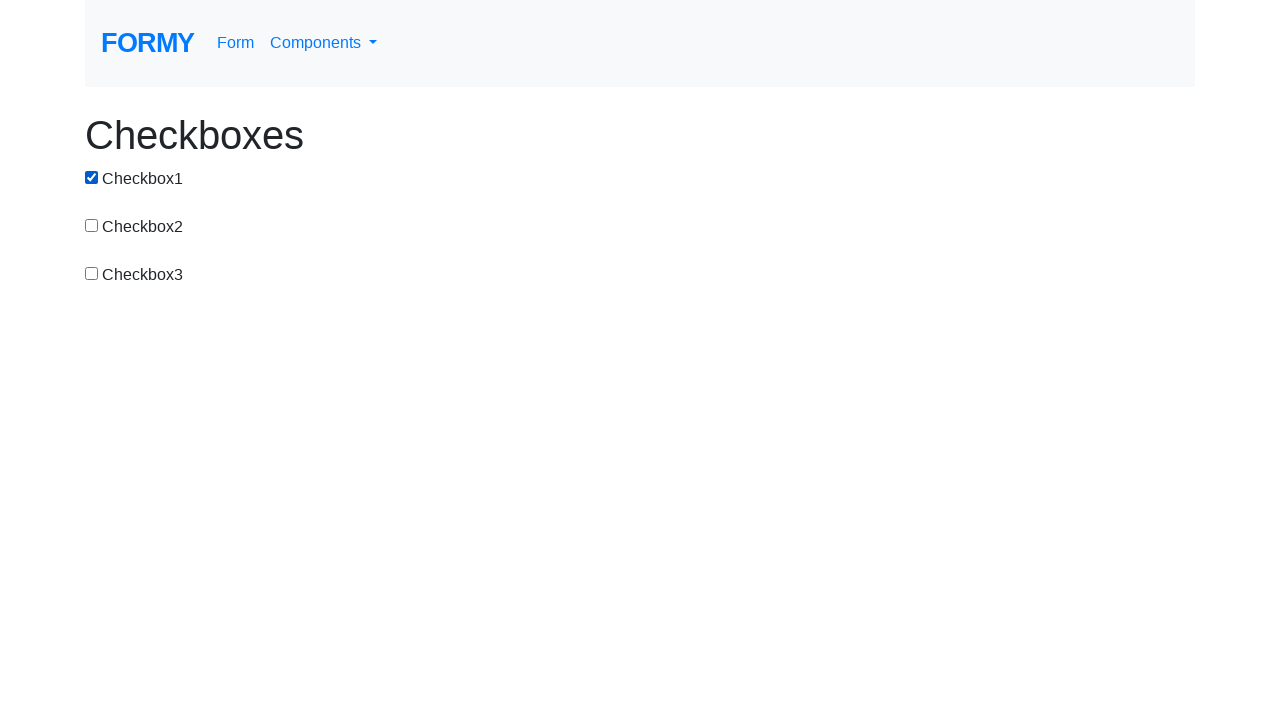

Clicked second checkbox using CSS selector at (92, 225) on input[value='checkbox-2']
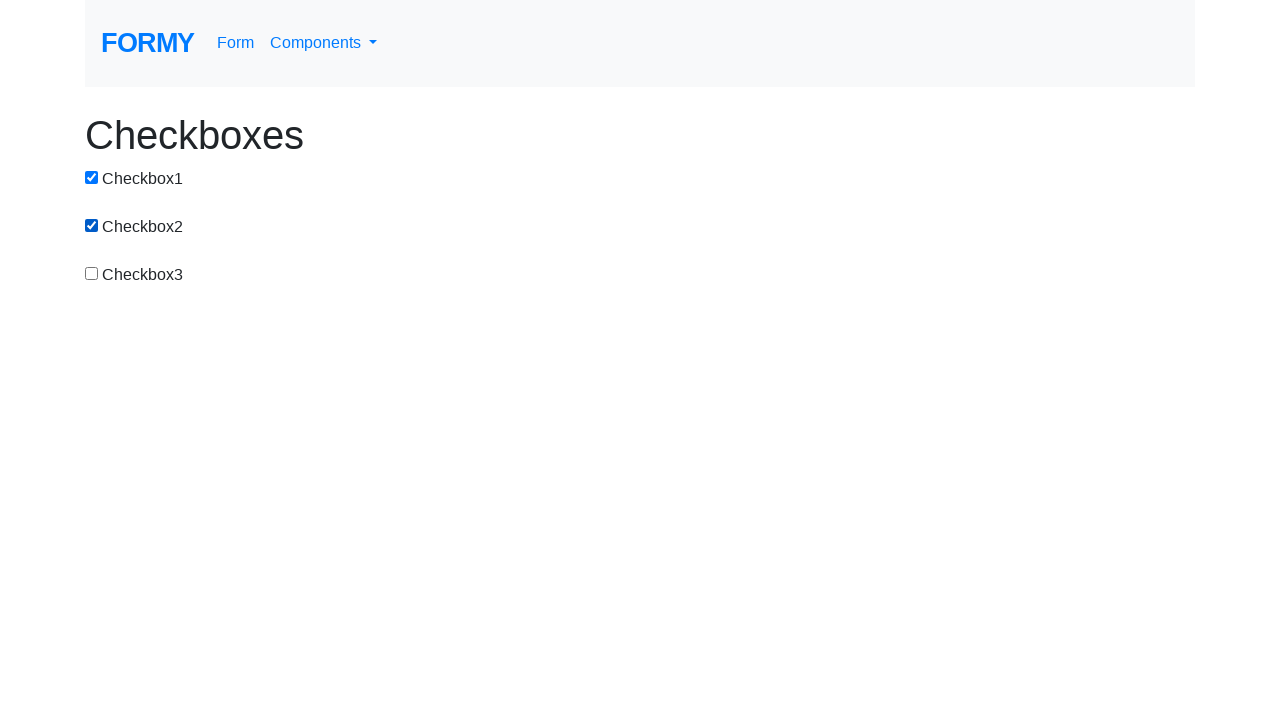

Clicked third checkbox using id selector at (92, 273) on #checkbox-3
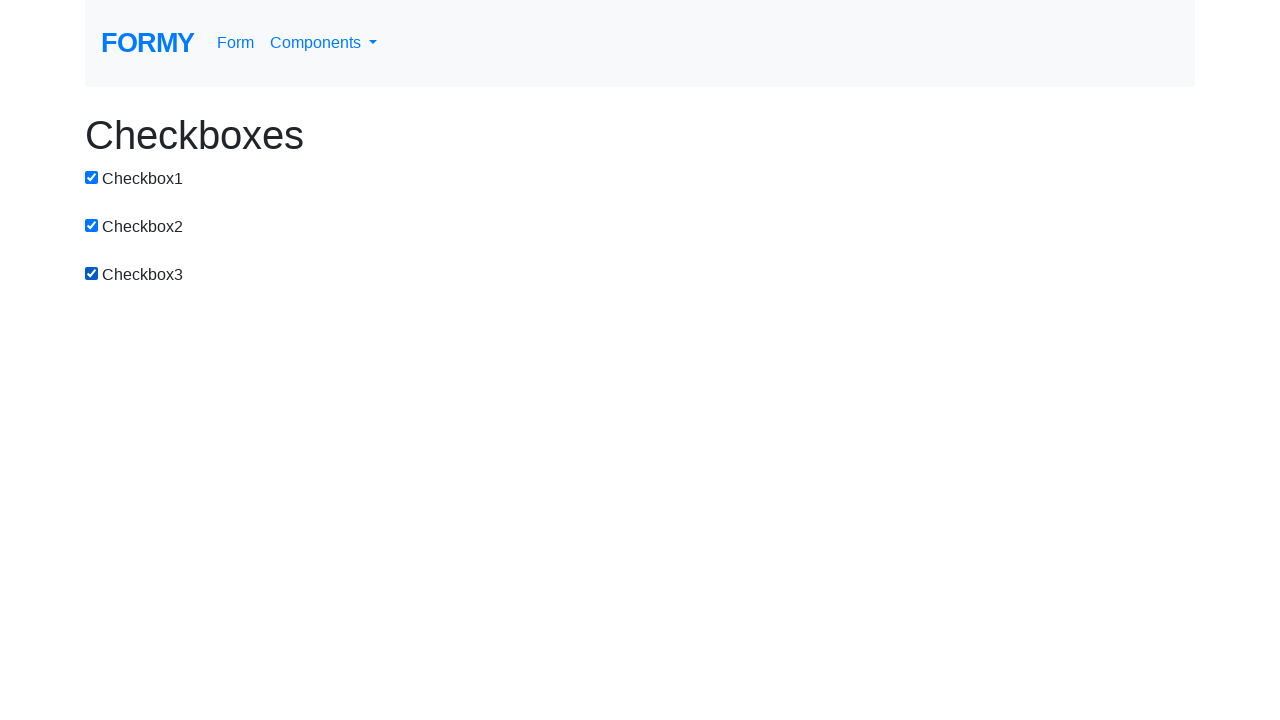

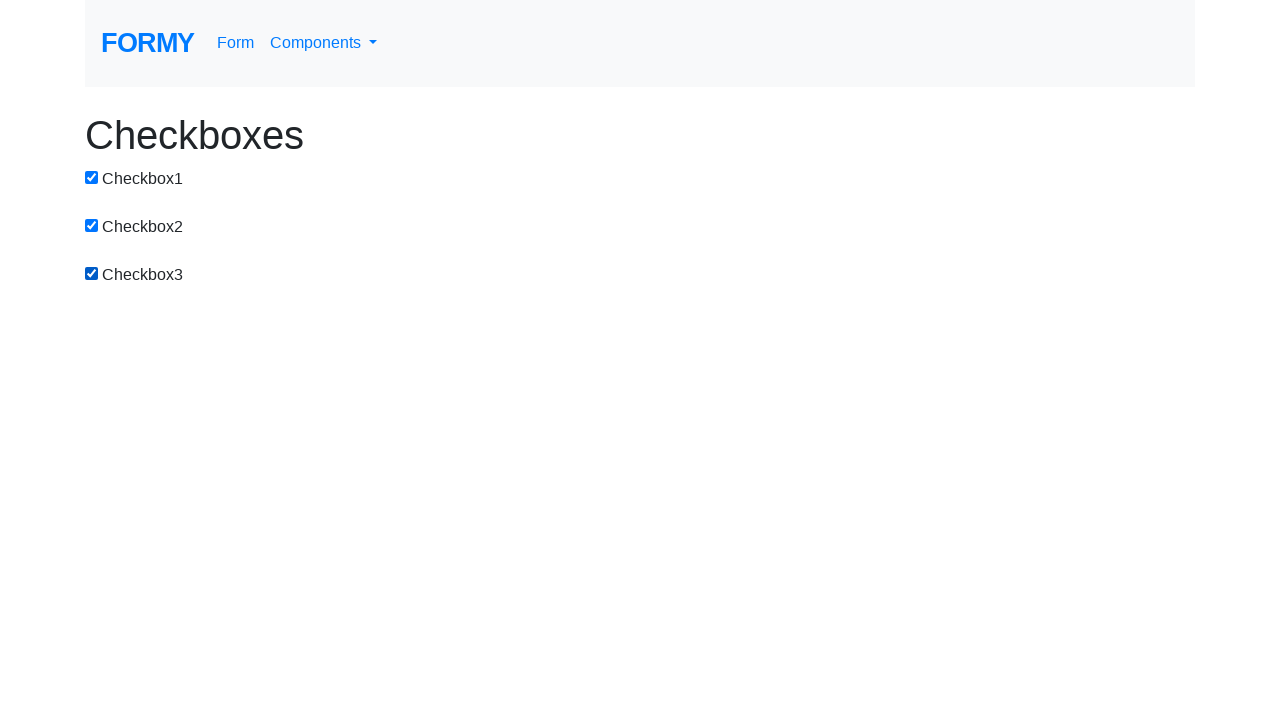